Navigates to Yahoo Japan's homepage and clicks on the shopping link to navigate to the Yahoo Shopping page, then waits for the page to load.

Starting URL: https://www.yahoo.co.jp/

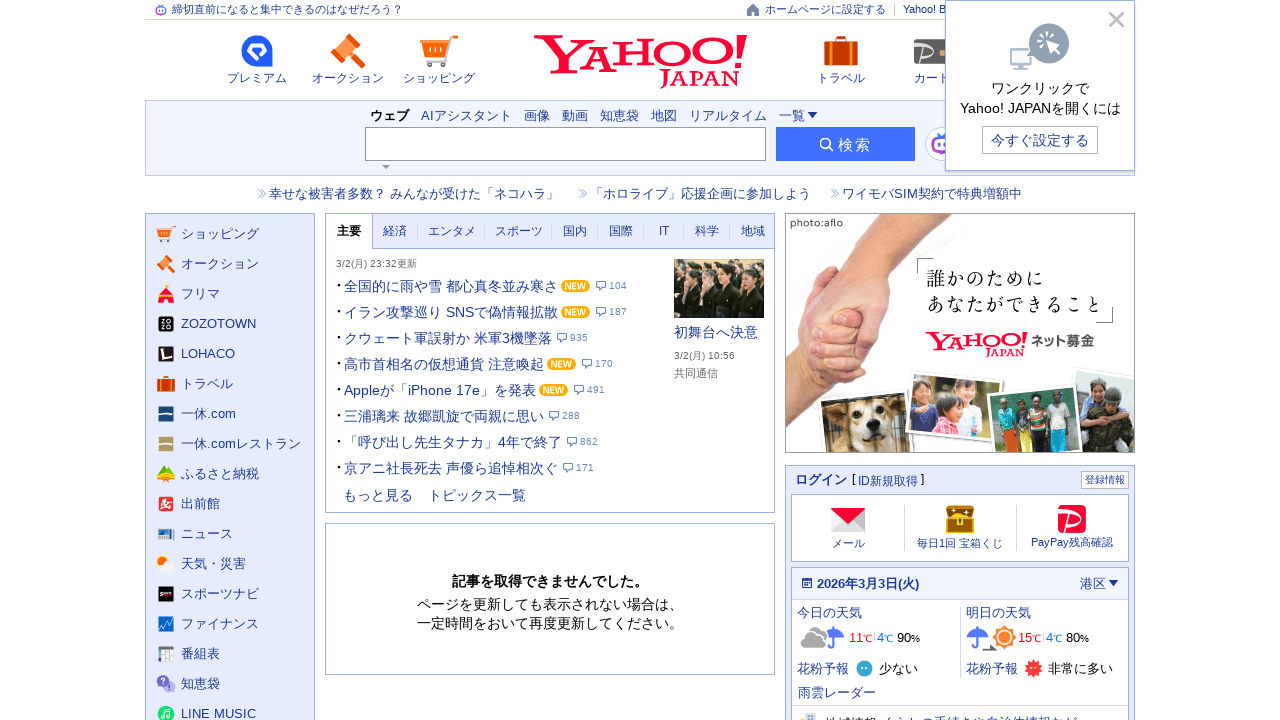

Masthead element loaded on Yahoo Japan homepage
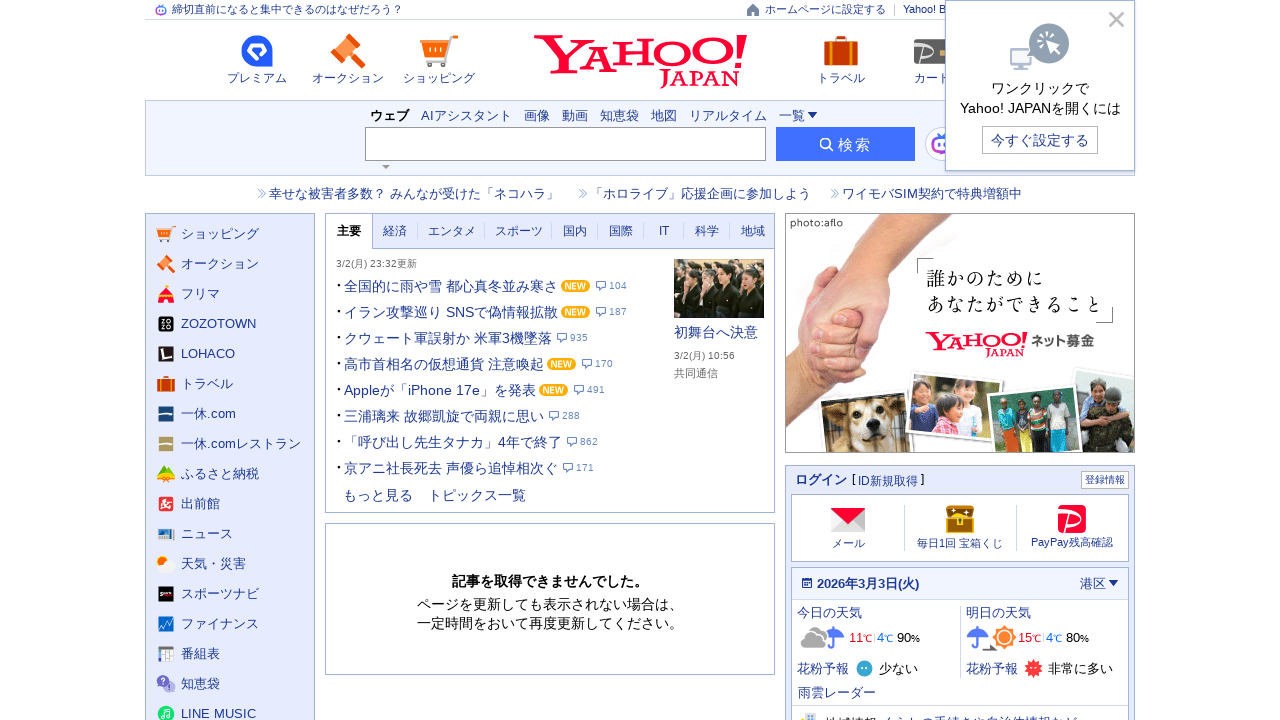

Clicked on shopping link in masthead to navigate to Yahoo Shopping at (439, 58) on #Masthead >> internal:role=link[name="ショッピングへ遷移する"i]
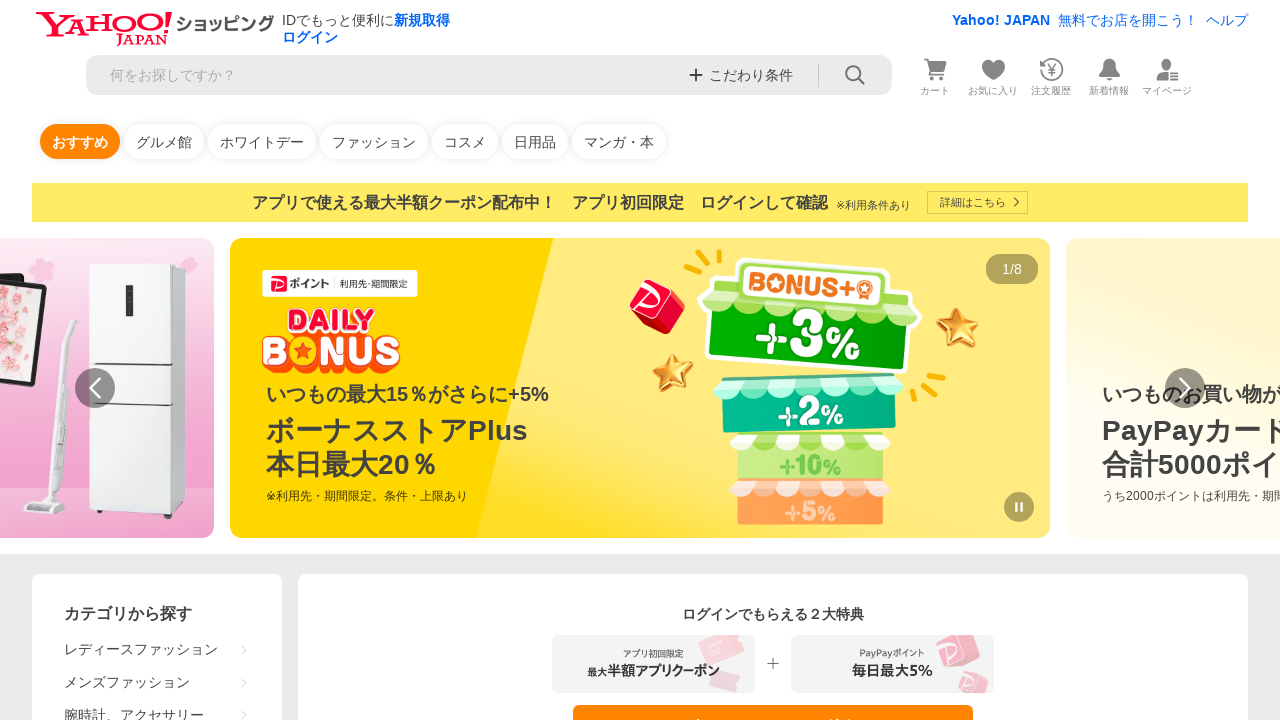

Yahoo Shopping page fully loaded
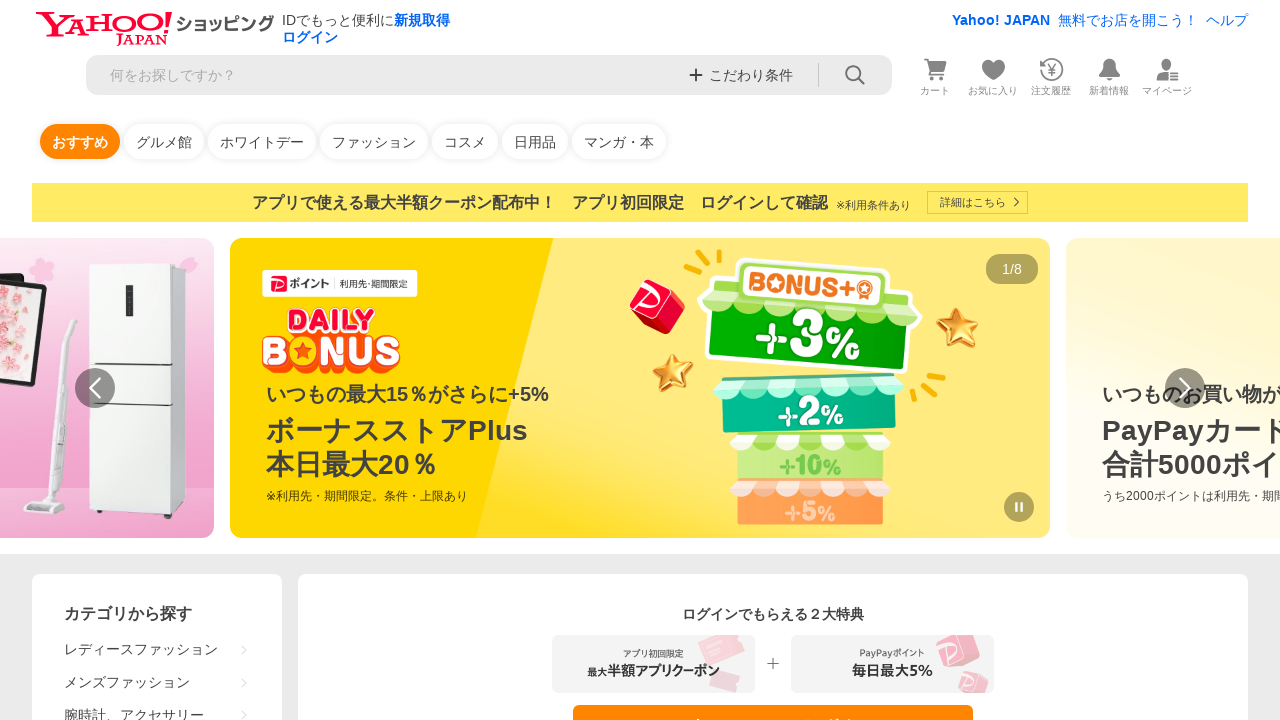

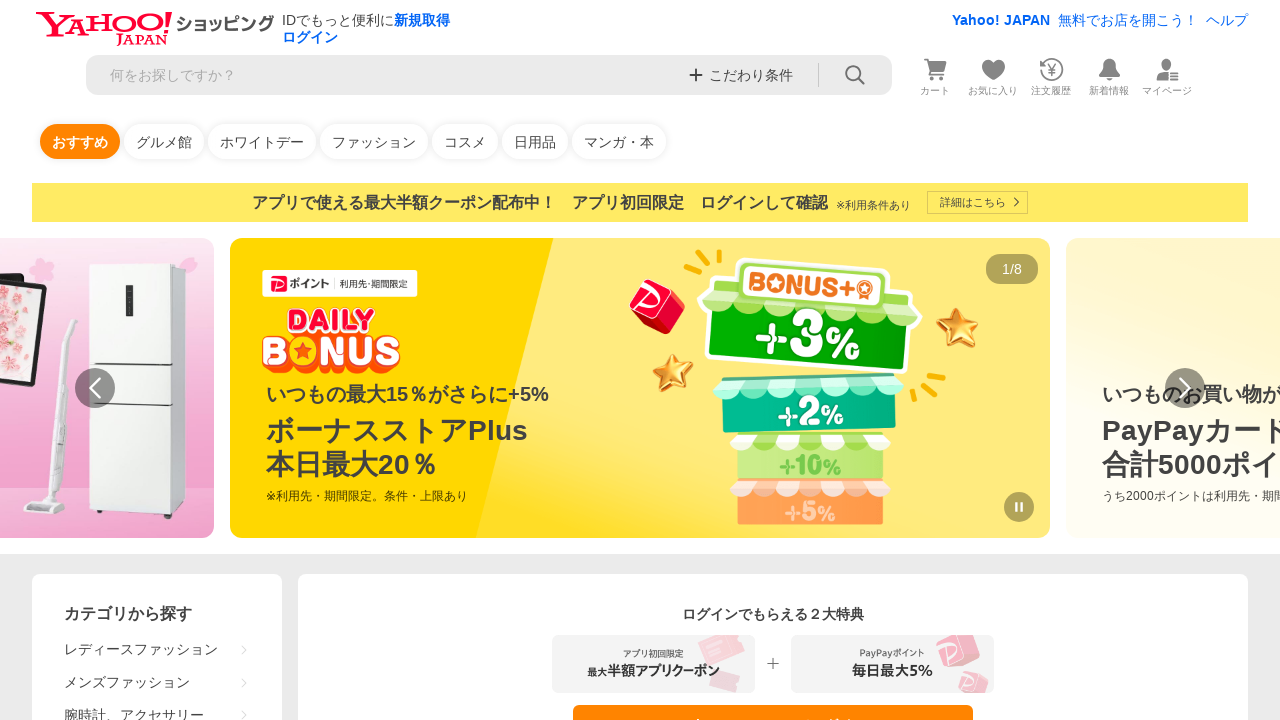